Tests form filling functionality by entering values into text fields, selecting checkboxes, radio buttons, dropdowns, and multi-select elements, then submitting the form and verifying success.

Starting URL: https://testpages.herokuapp.com/styled/basic-html-form-test.html

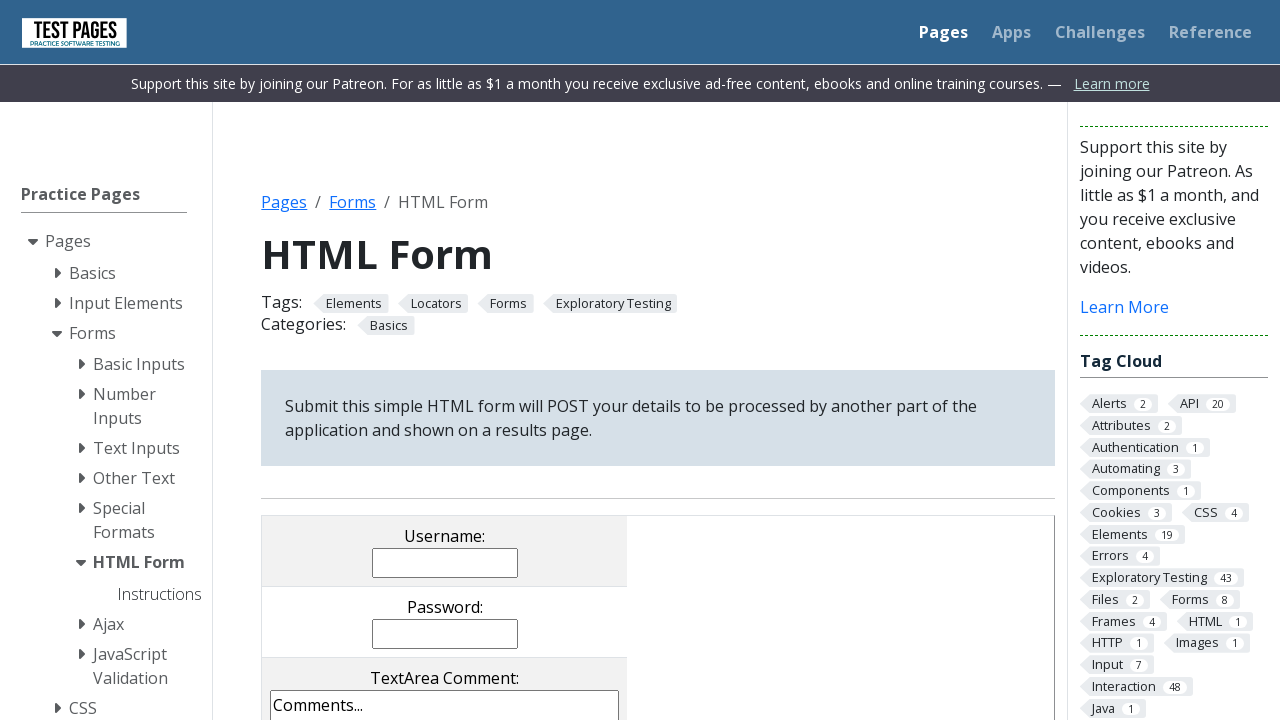

Filled username field with 'jonsnow' on input[name='username']
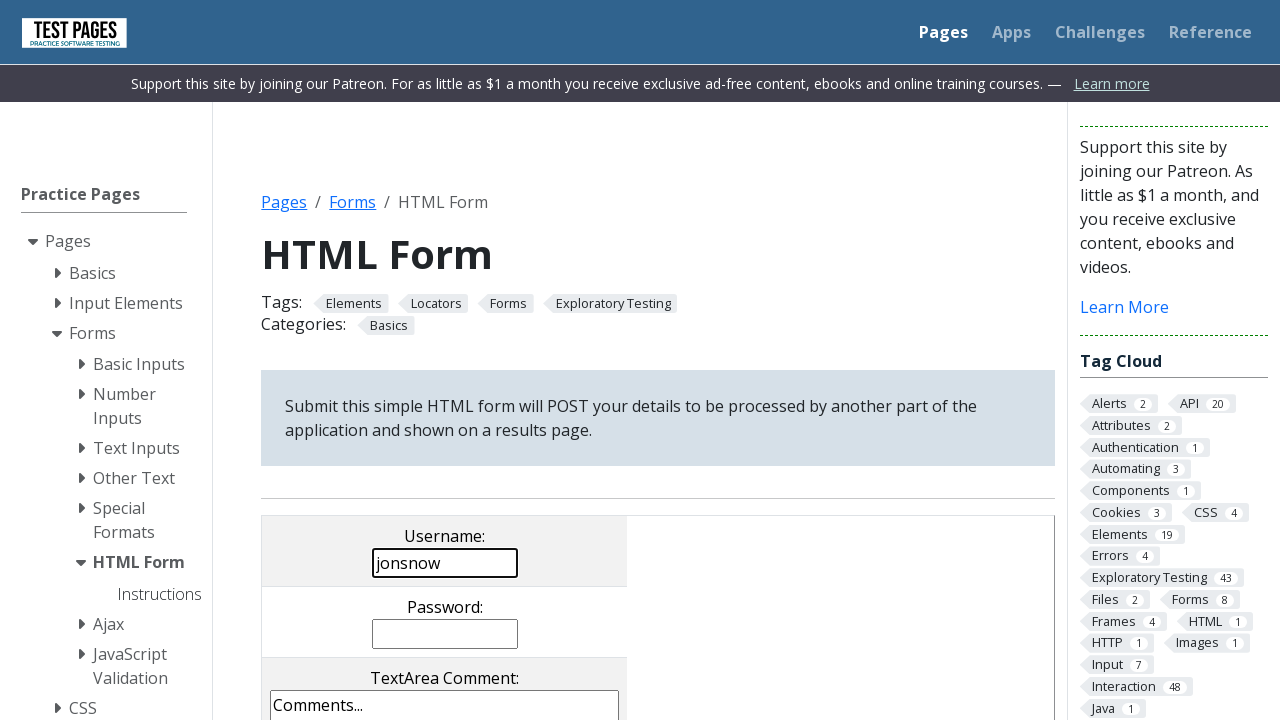

Filled password field with 'DaenerysTargaryen' on input[name='password']
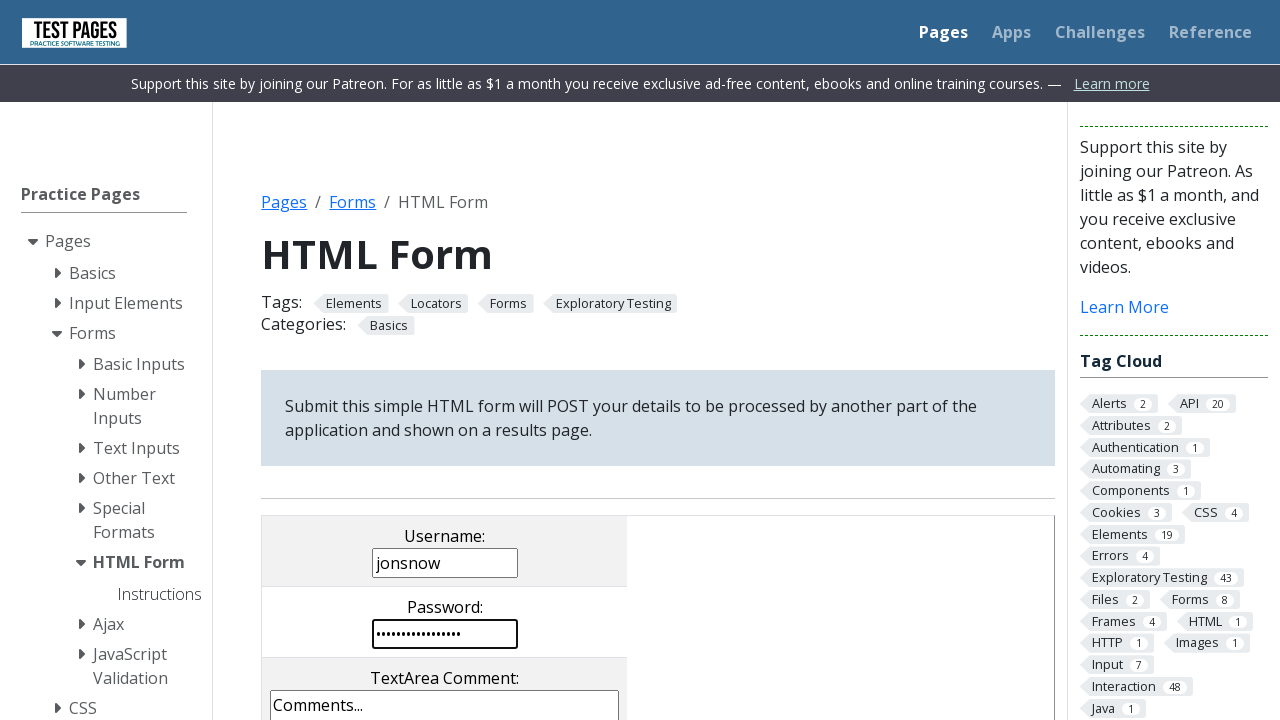

Filled comments field with '... my watch is ended!' on textarea[name='comments']
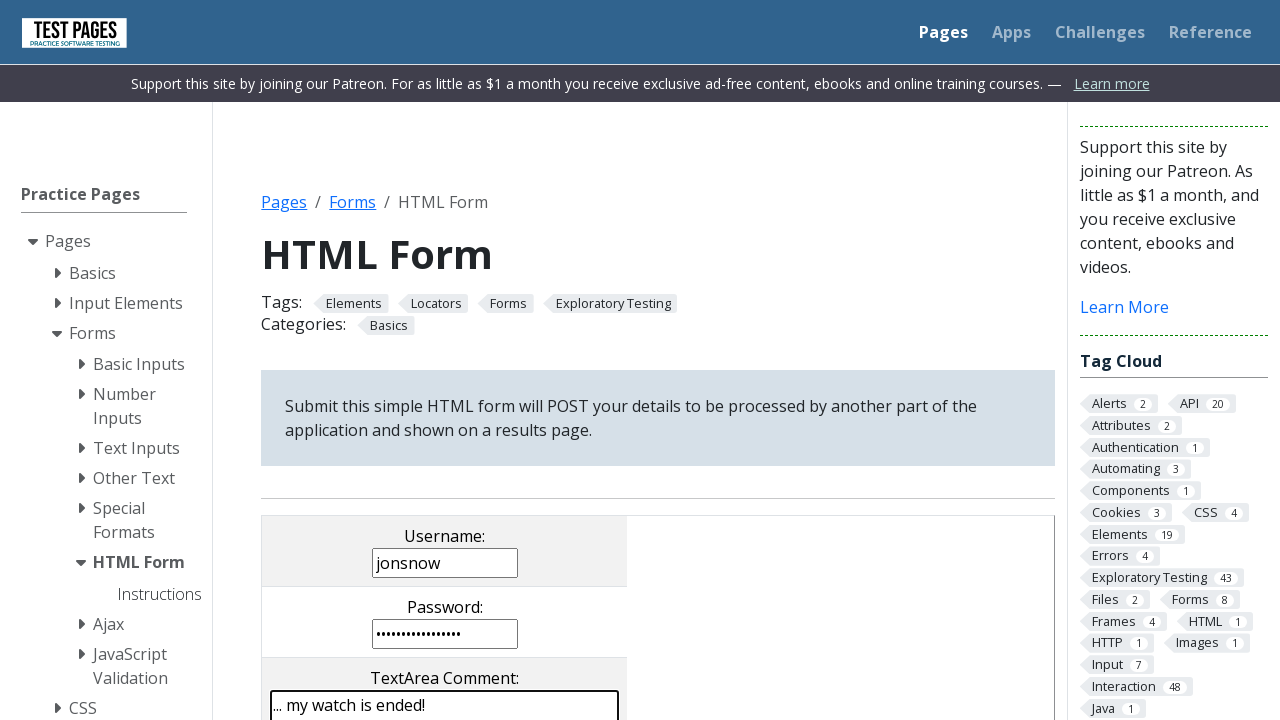

Unchecked checkbox cb3 at (505, 360) on input[value='cb3']
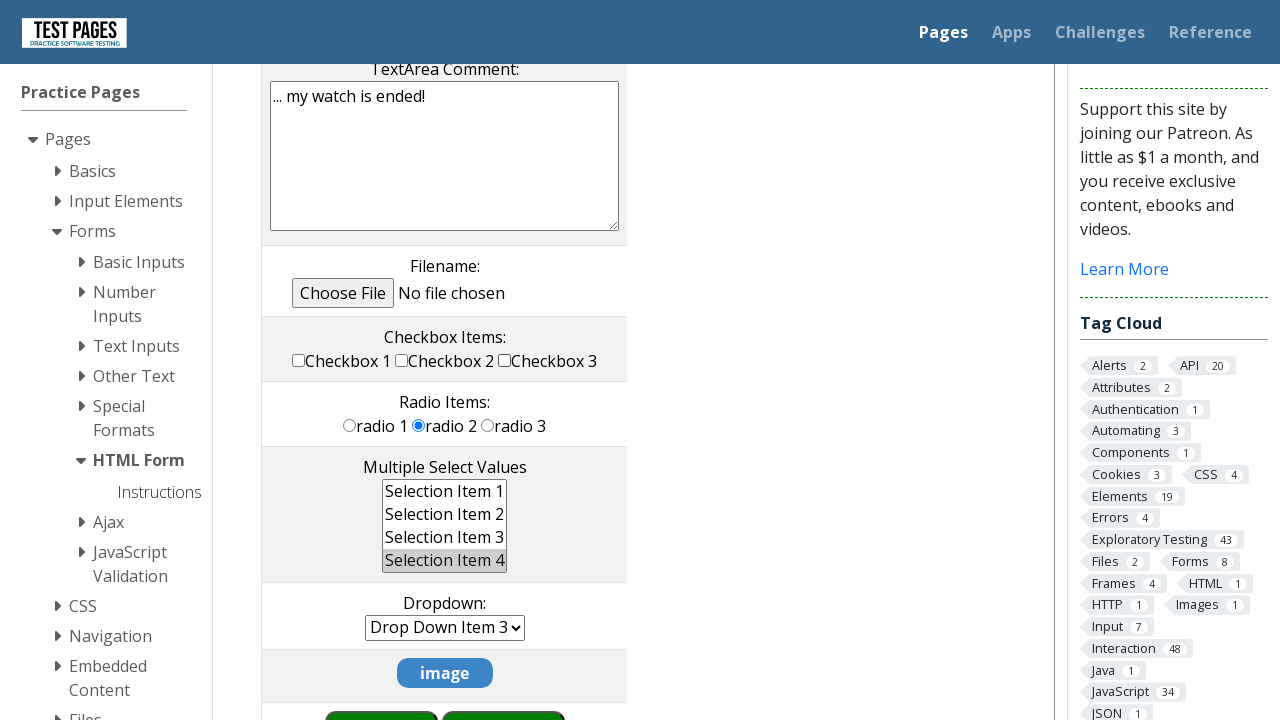

Checked checkbox cb1 at (299, 360) on input[value='cb1']
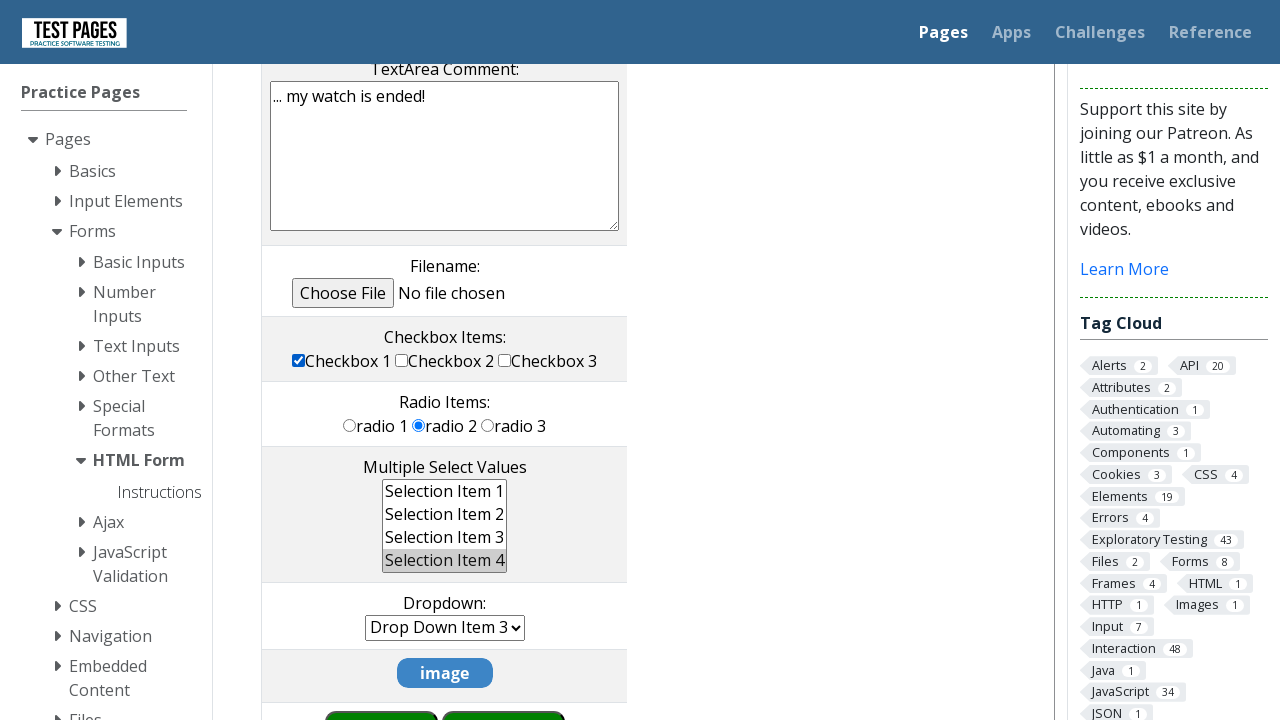

Selected radio button rd2 at (419, 425) on input[value='rd2']
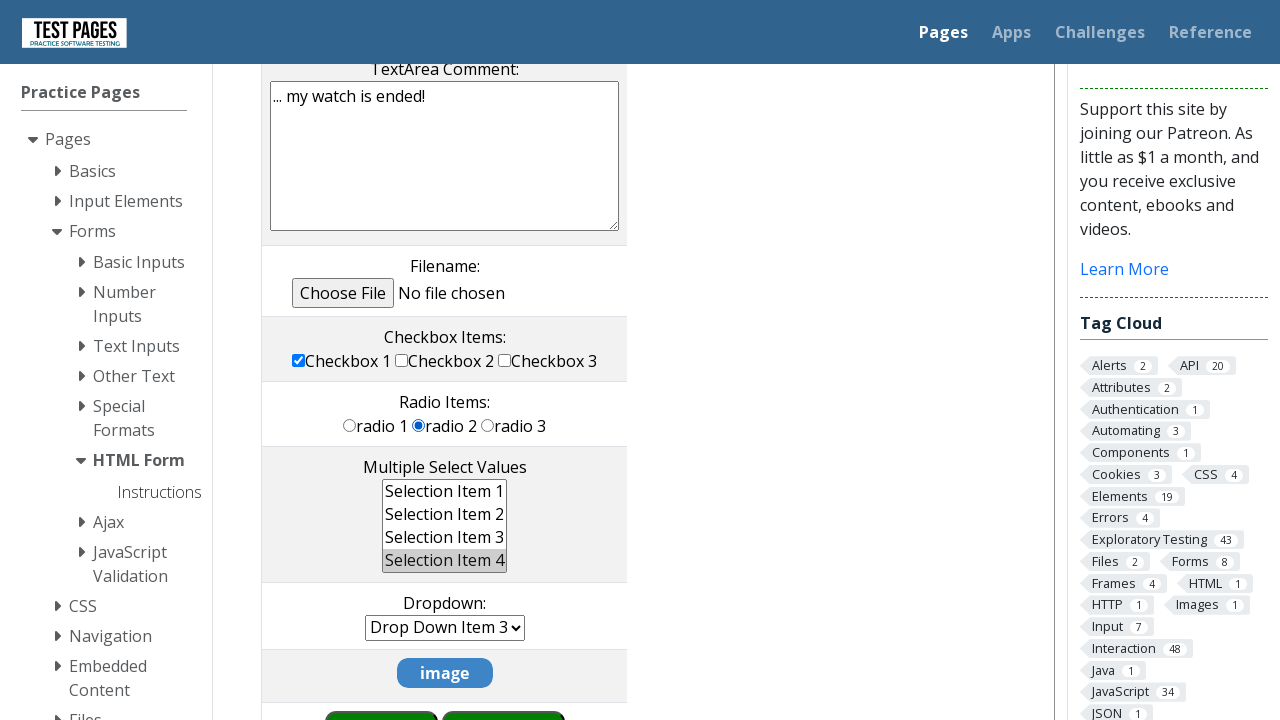

Selected multiple options 'ms1' and 'ms2' in multi-select on select[name='multipleselect[]']
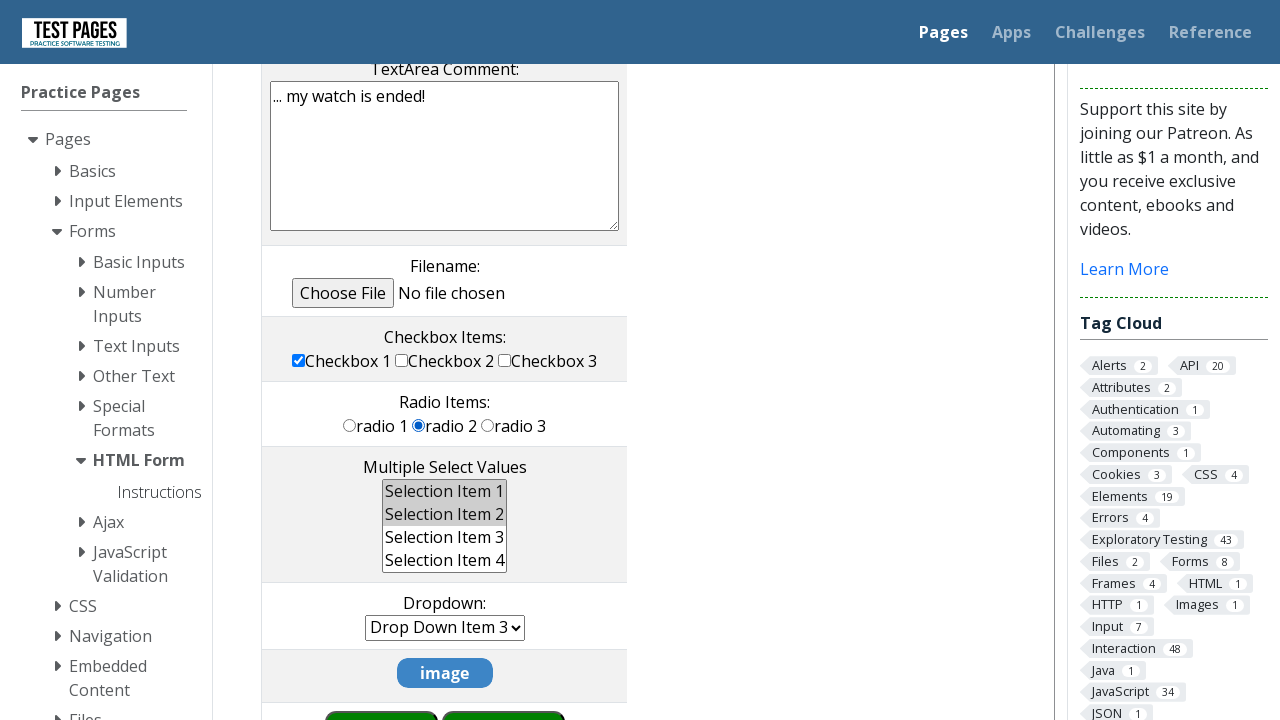

Selected option 'dd5' from dropdown on select[name='dropdown']
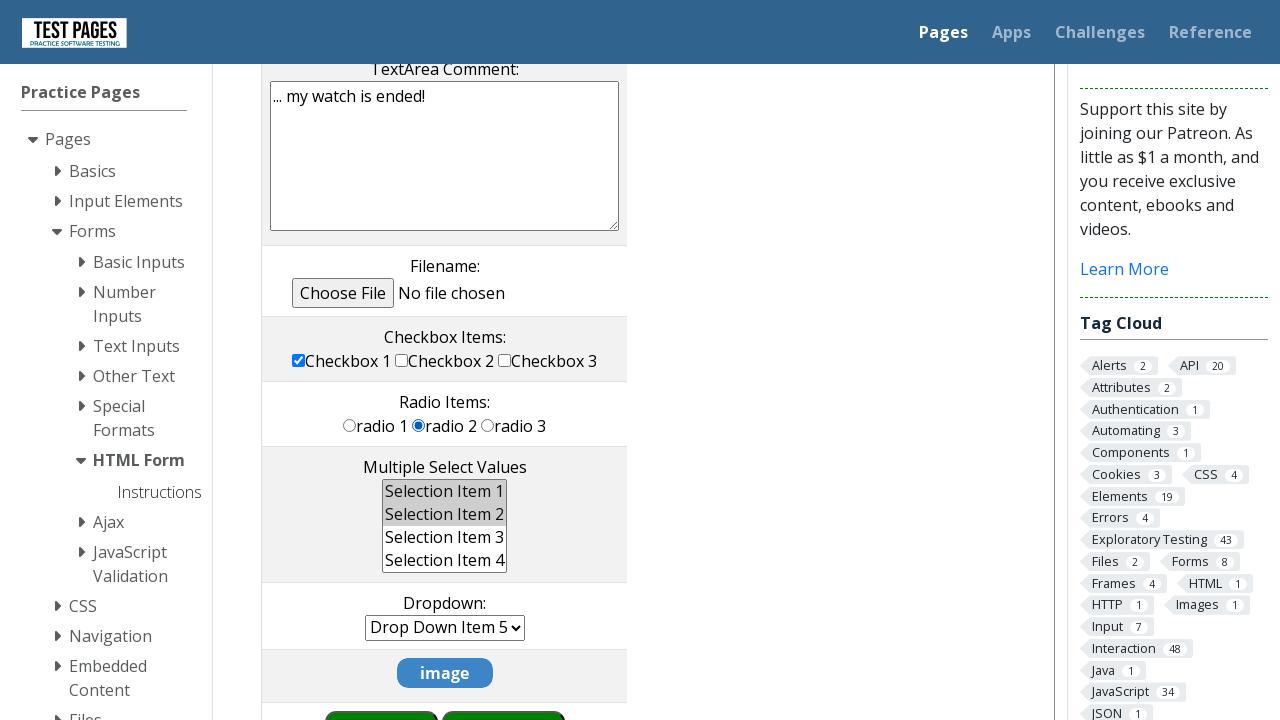

Clicked form submit button at (504, 690) on input[type='submit']
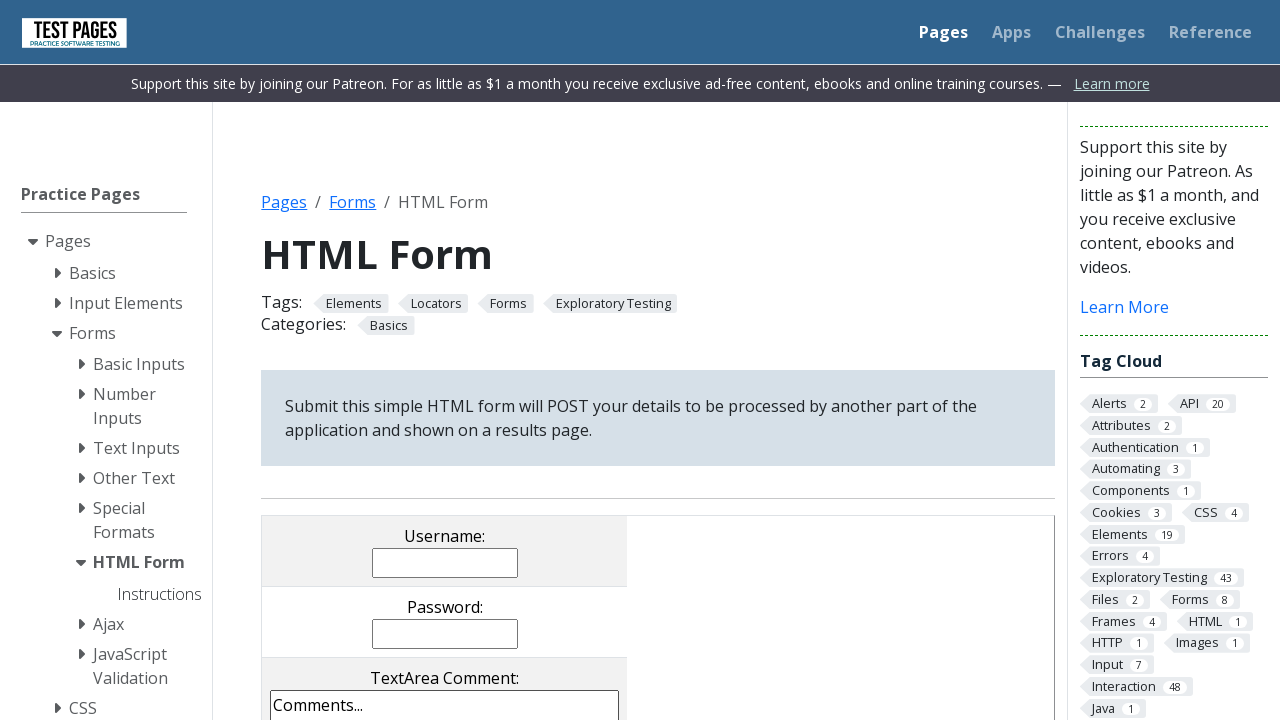

Form submission successful - success message displayed
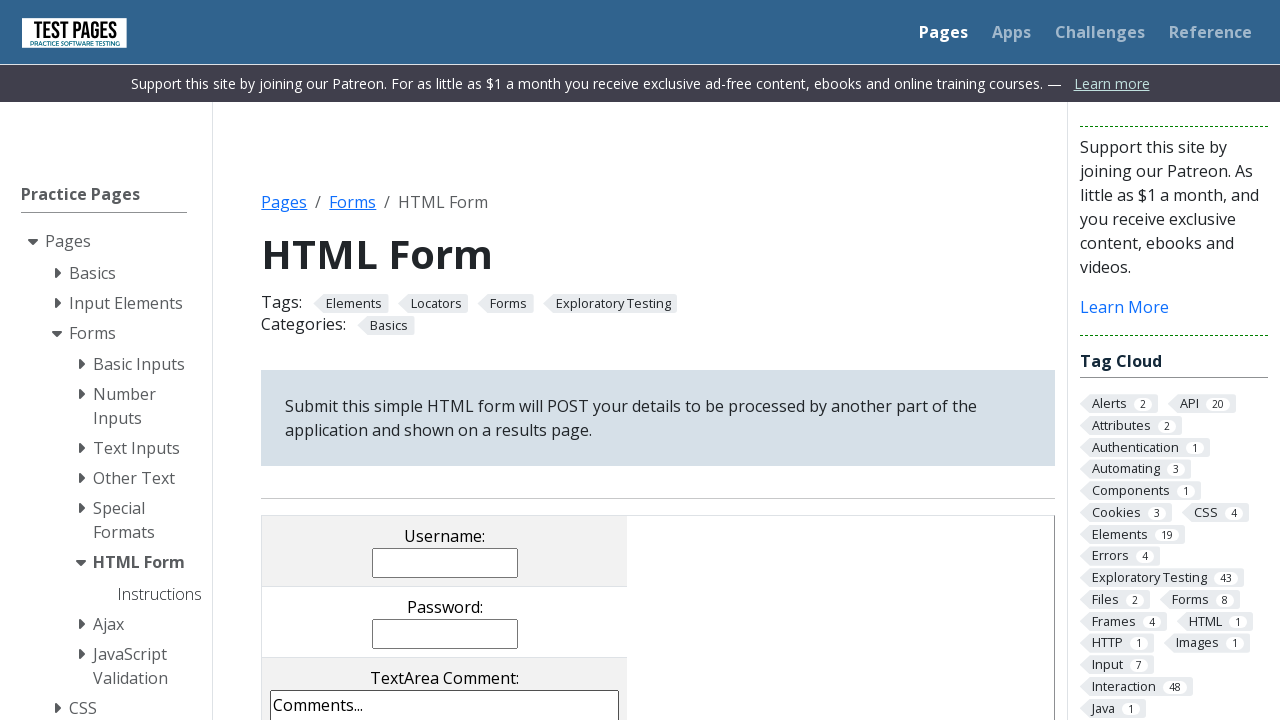

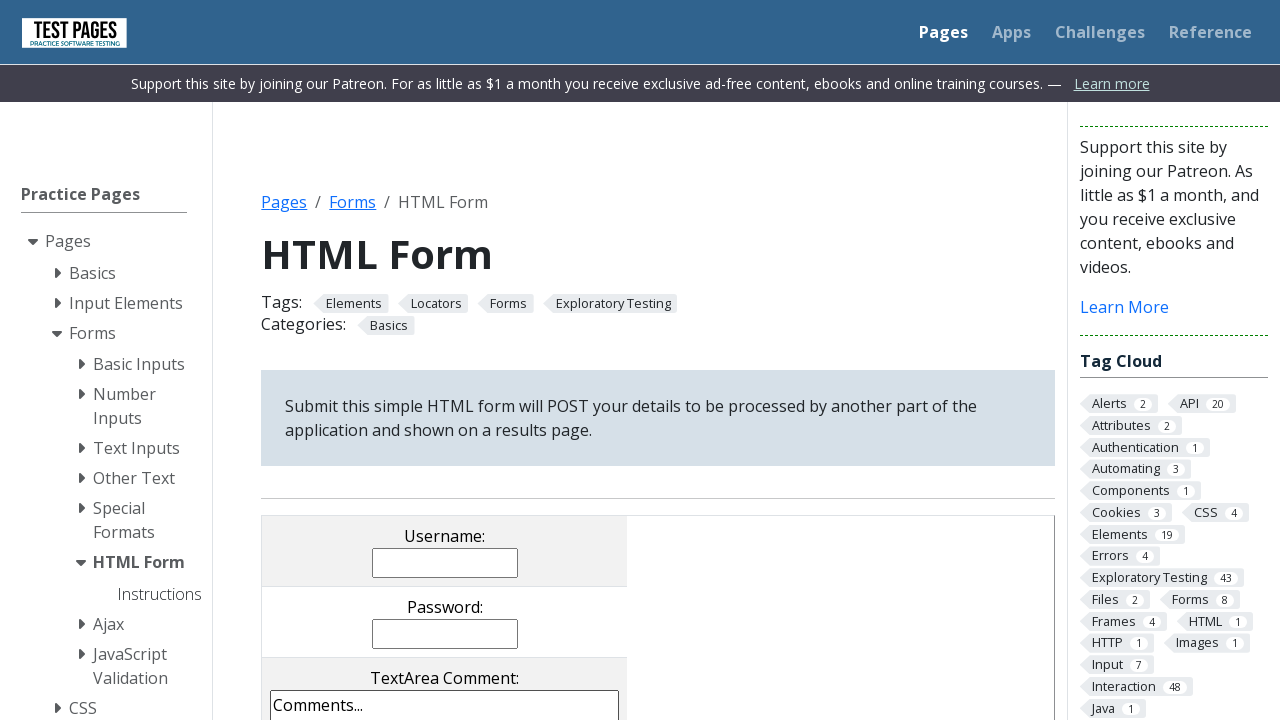